Navigates to YouTube homepage, refreshes the page, and verifies the URL contains "youtube"

Starting URL: https://www.youtube.com

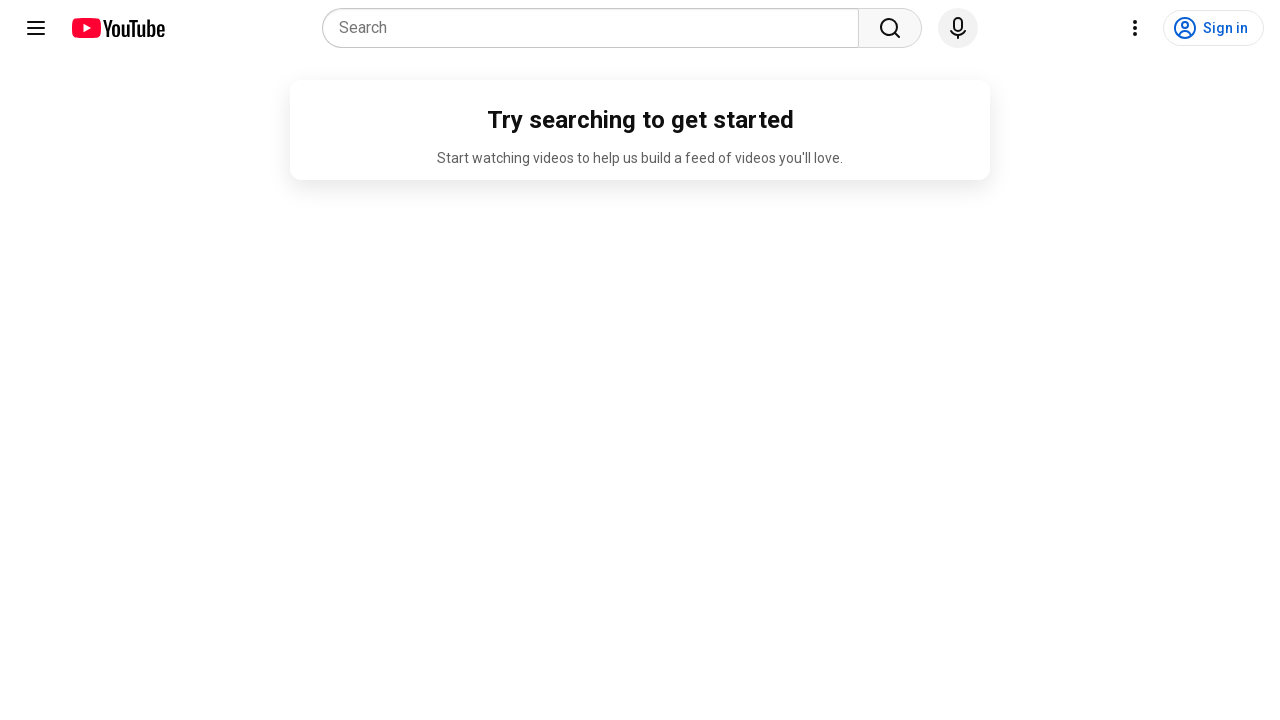

Waited 2 seconds for page to stabilize
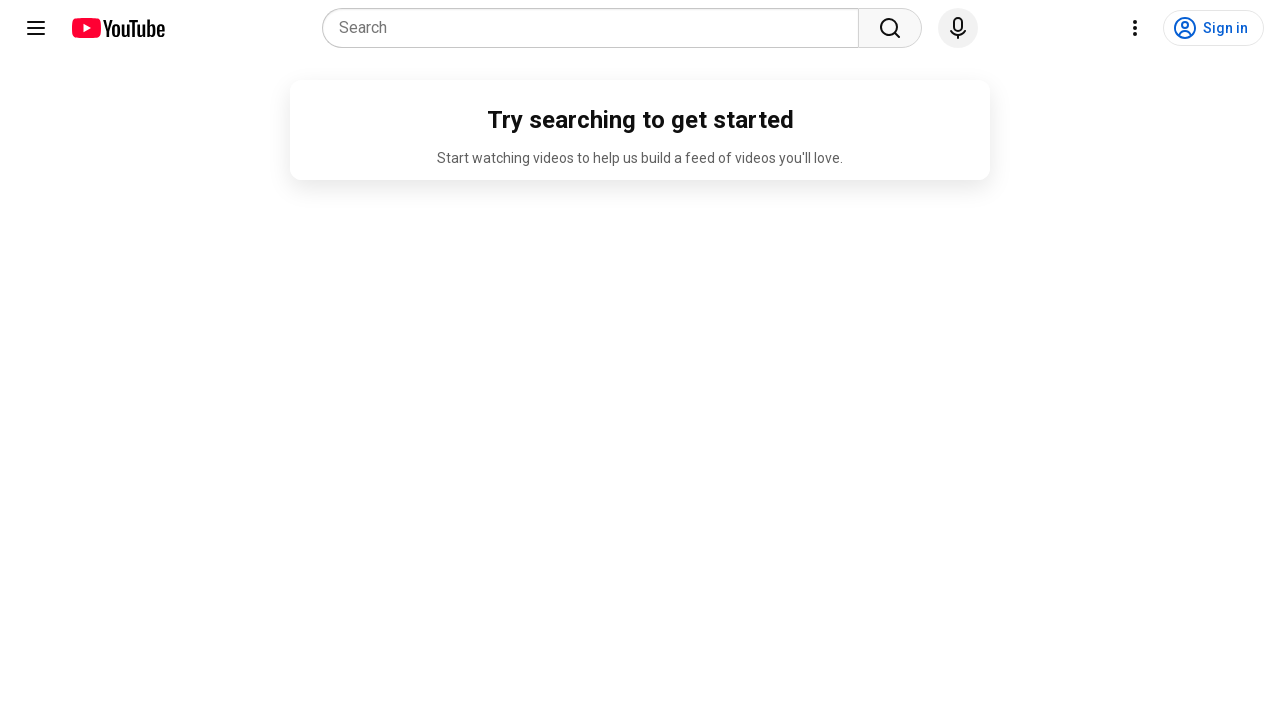

Reloaded the YouTube homepage
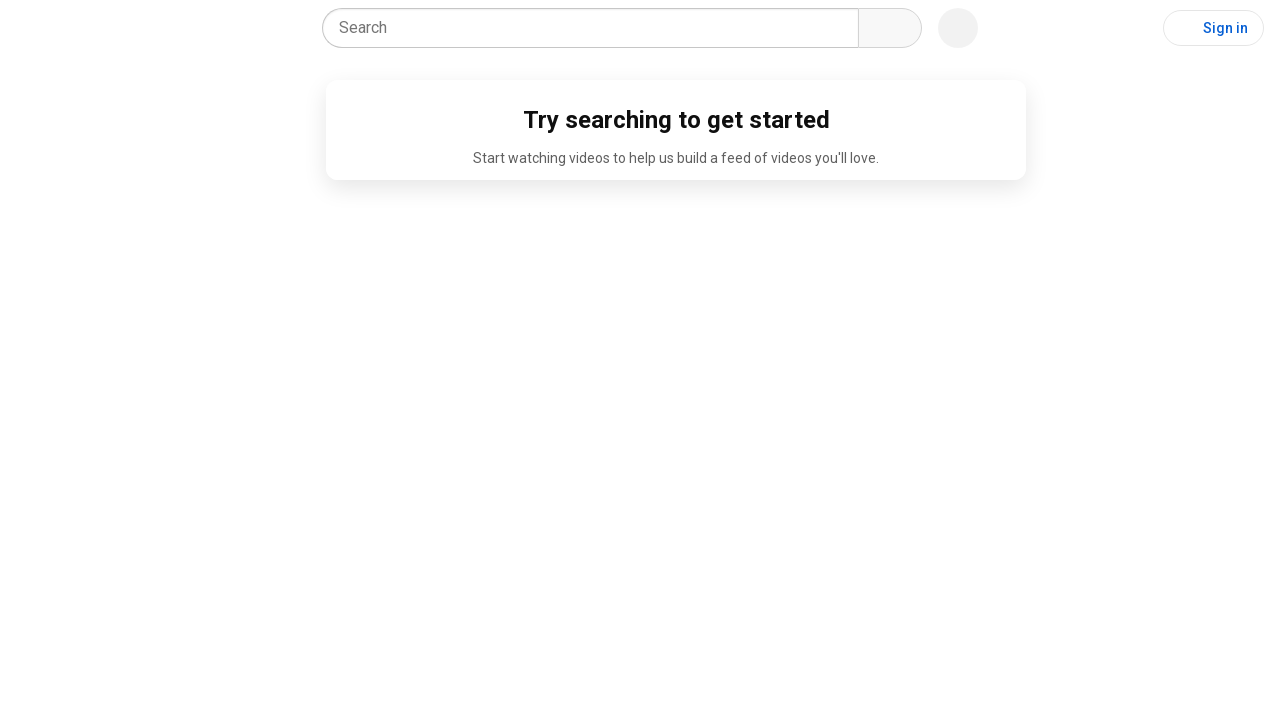

Verified that URL contains 'youtube'
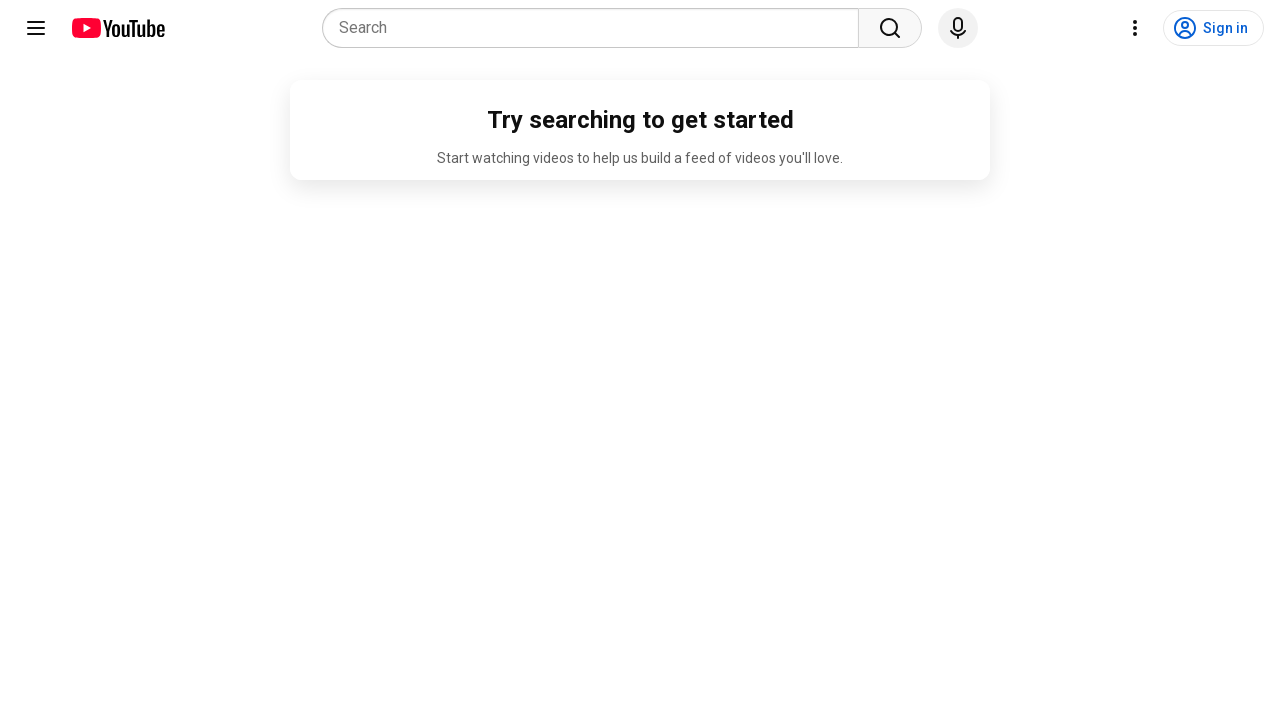

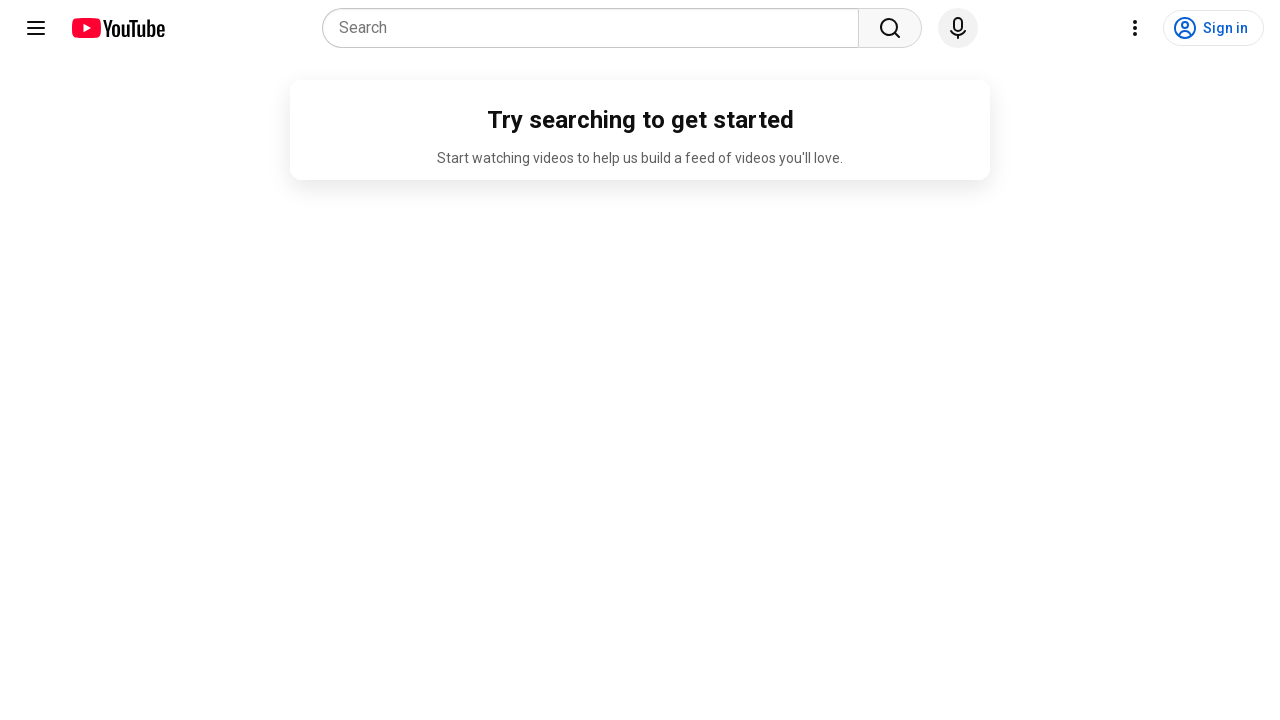